Tests injecting jQuery and jQuery Growl library into a page and displaying notification messages using JavaScript execution

Starting URL: http://the-internet.herokuapp.com

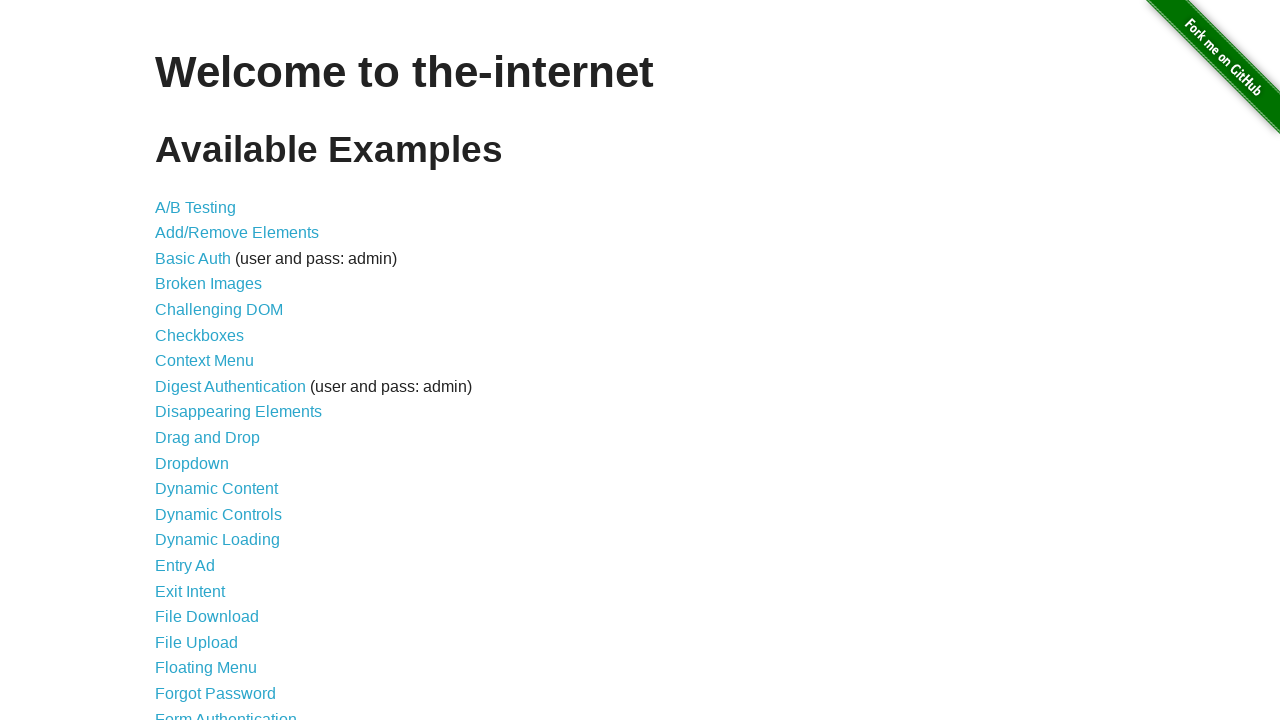

Injected jQuery library into page if not already present
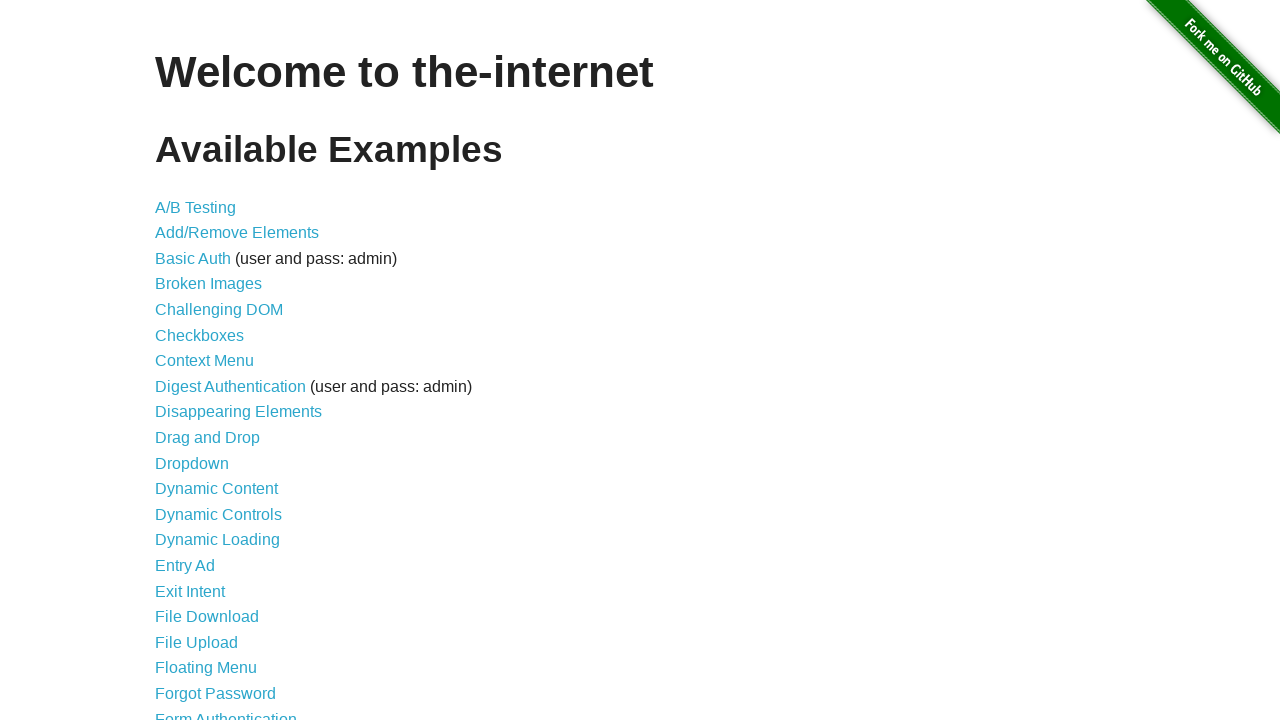

Waited for jQuery to load and become available
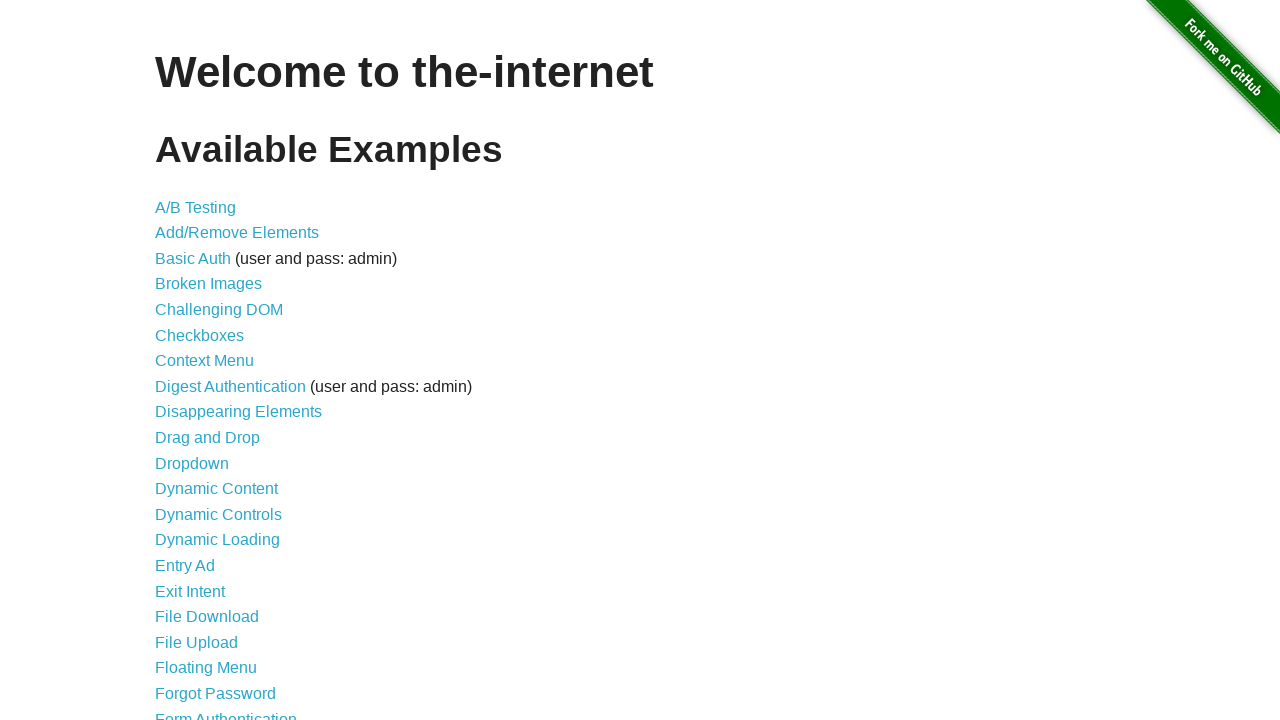

Loaded jQuery Growl script via getScript
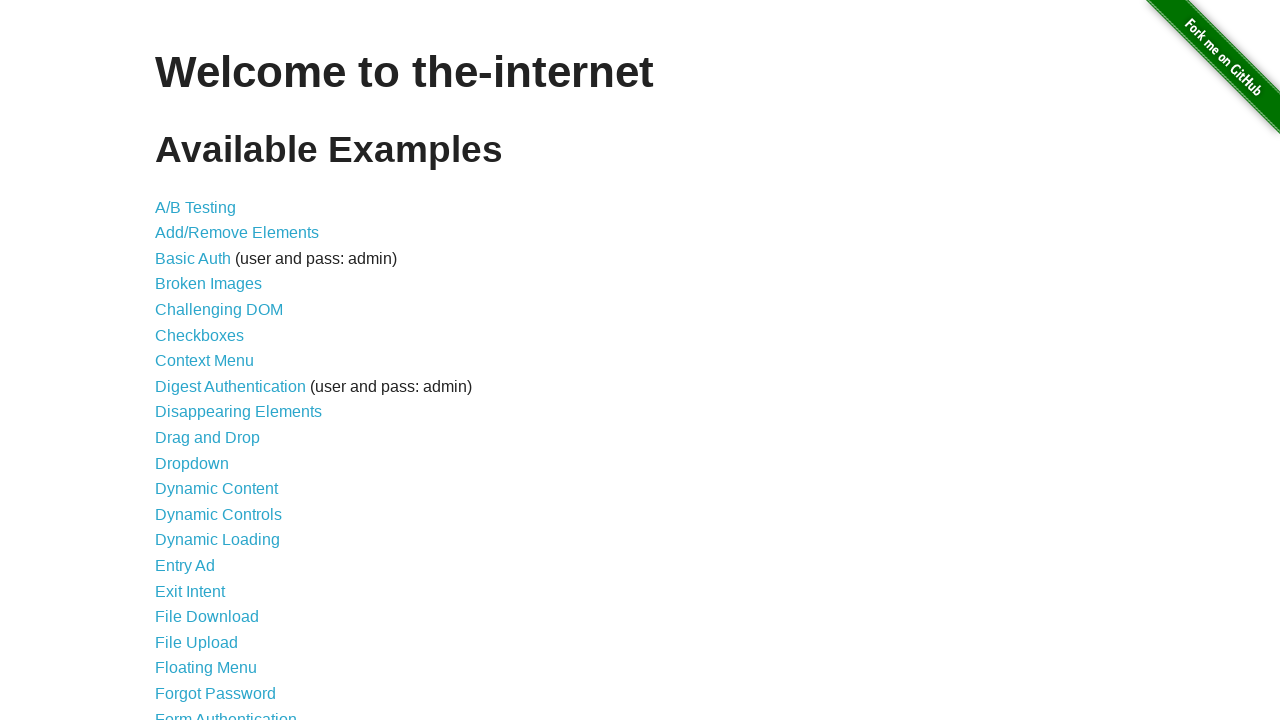

Added jQuery Growl CSS stylesheet to page head
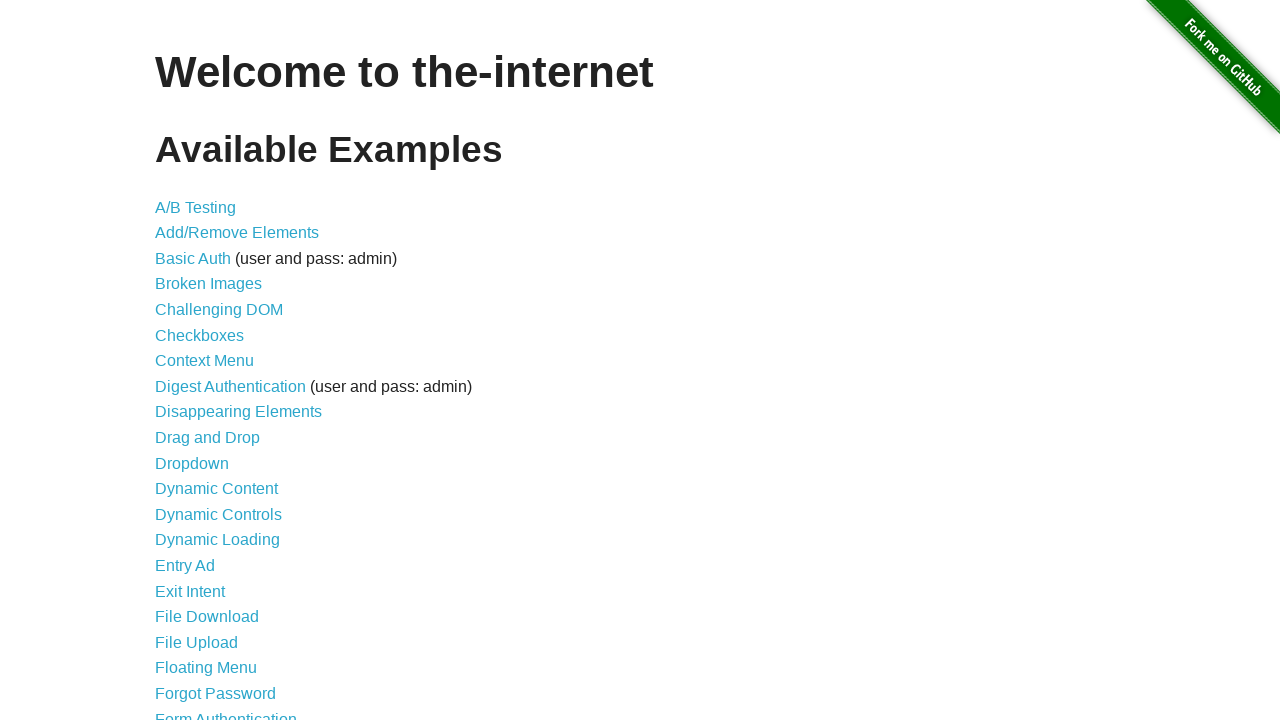

Waited 1 second for Growl library to fully load
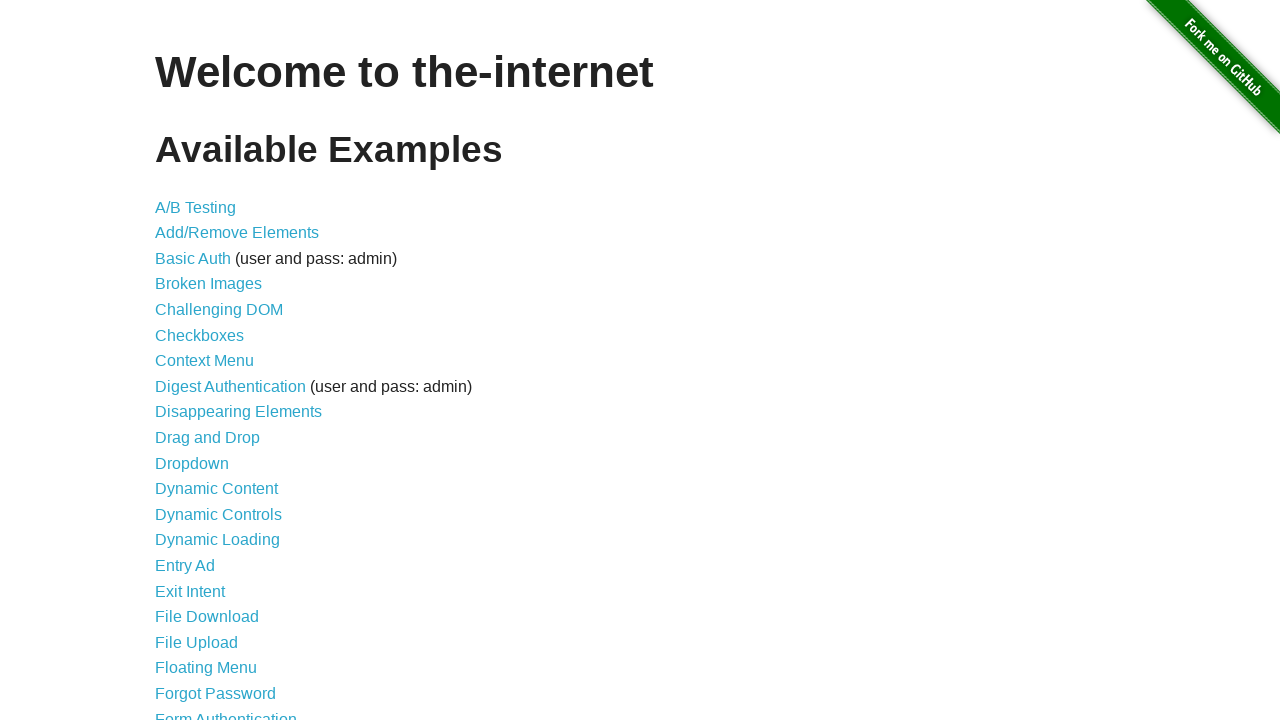

Displayed growl notification with title 'GET' and message '/'
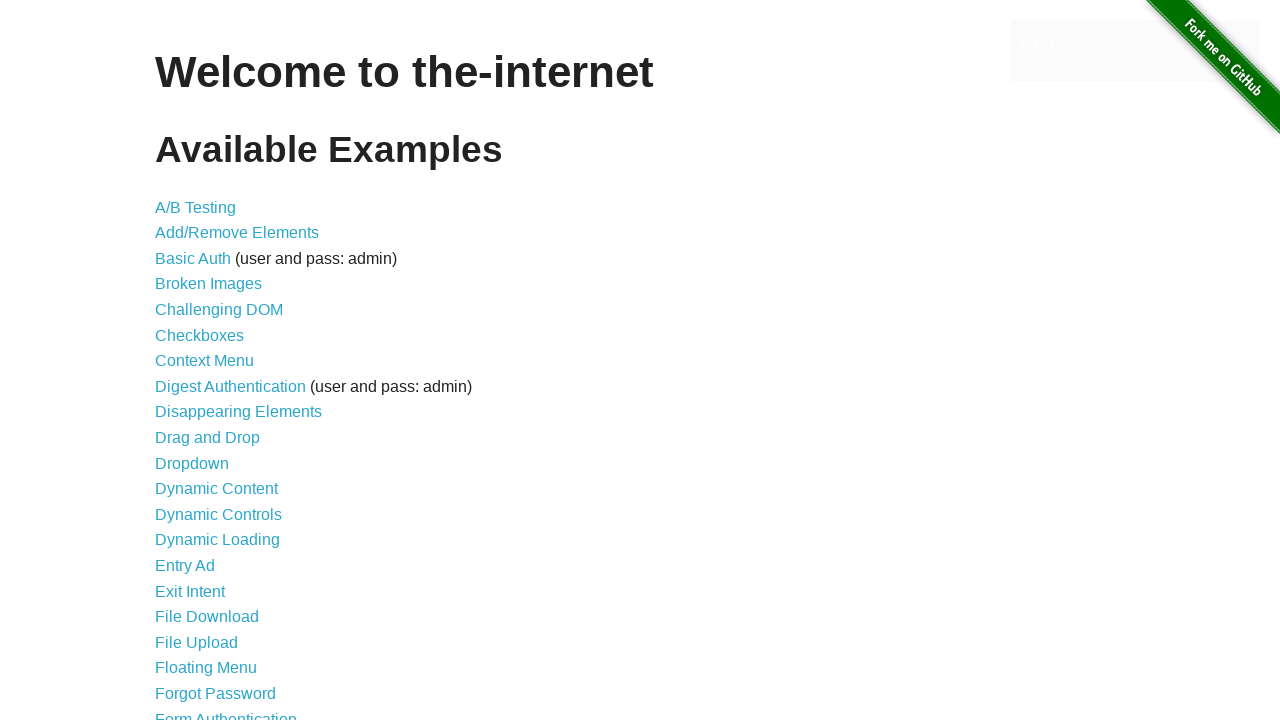

Waited 3 seconds to view the growl notification
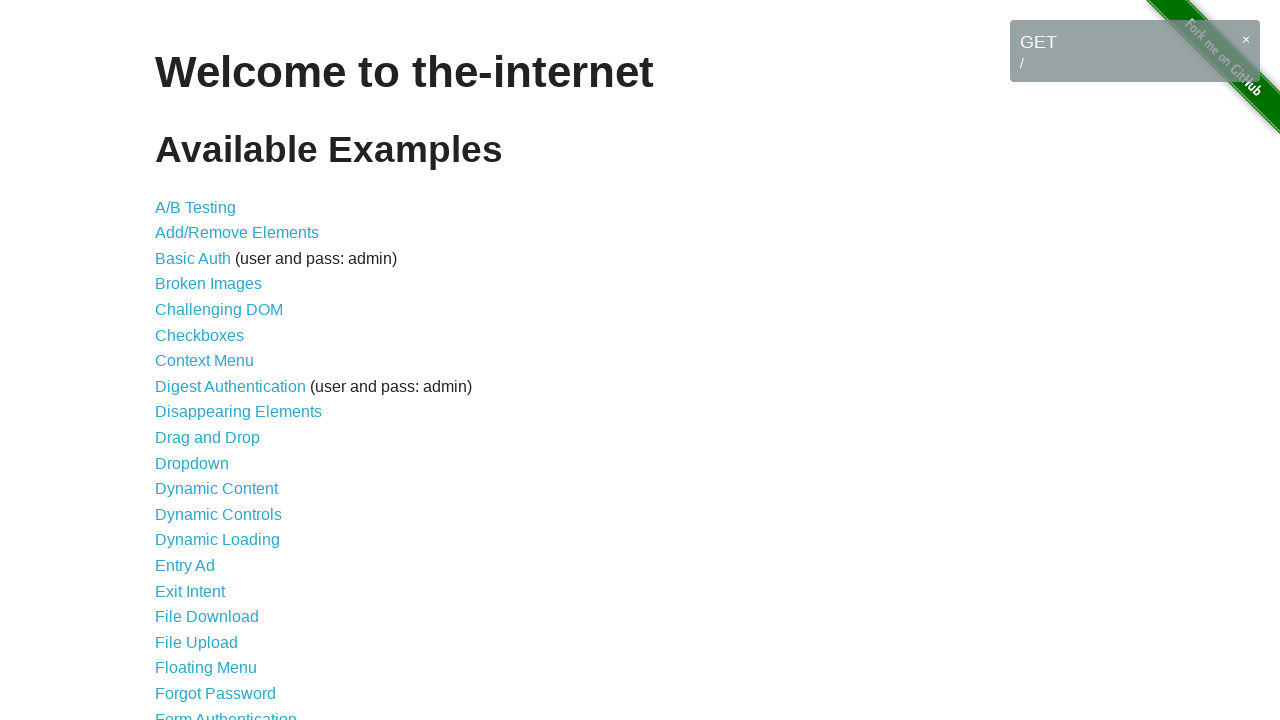

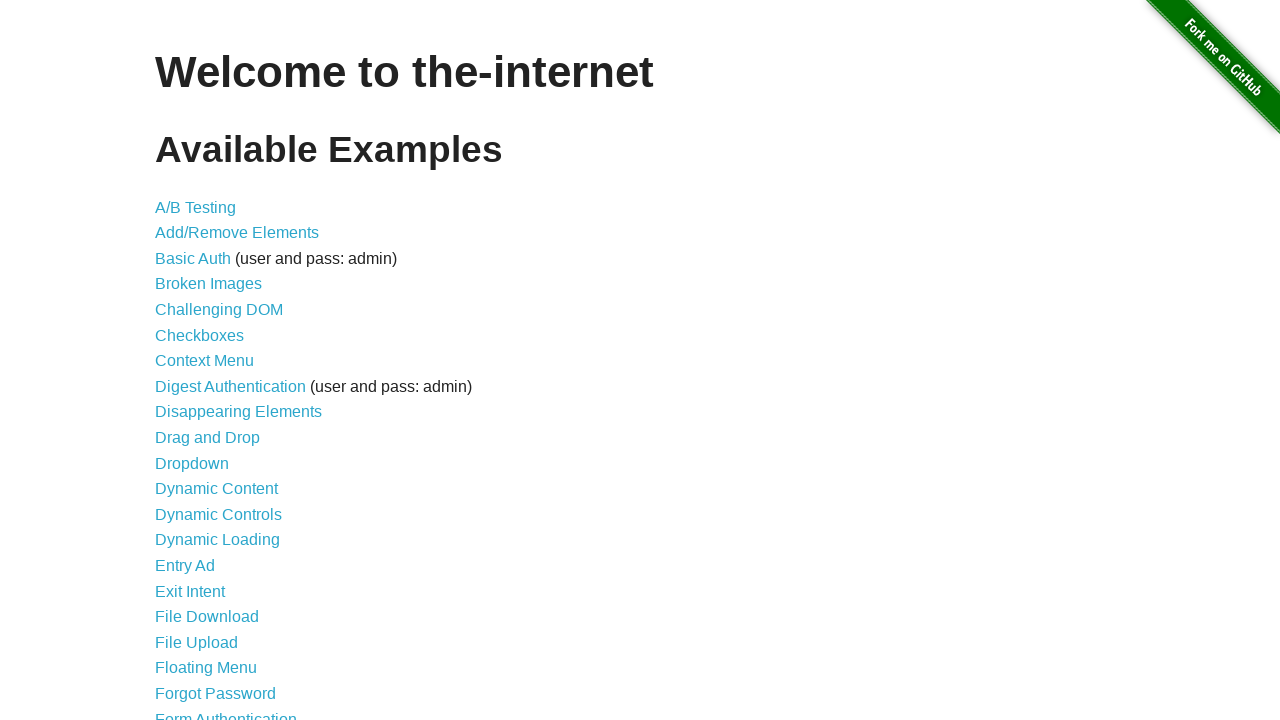